Tests mouse hover functionality by hovering over a menu item to reveal submenu and clicking

Starting URL: https://demoqa.com/menu/

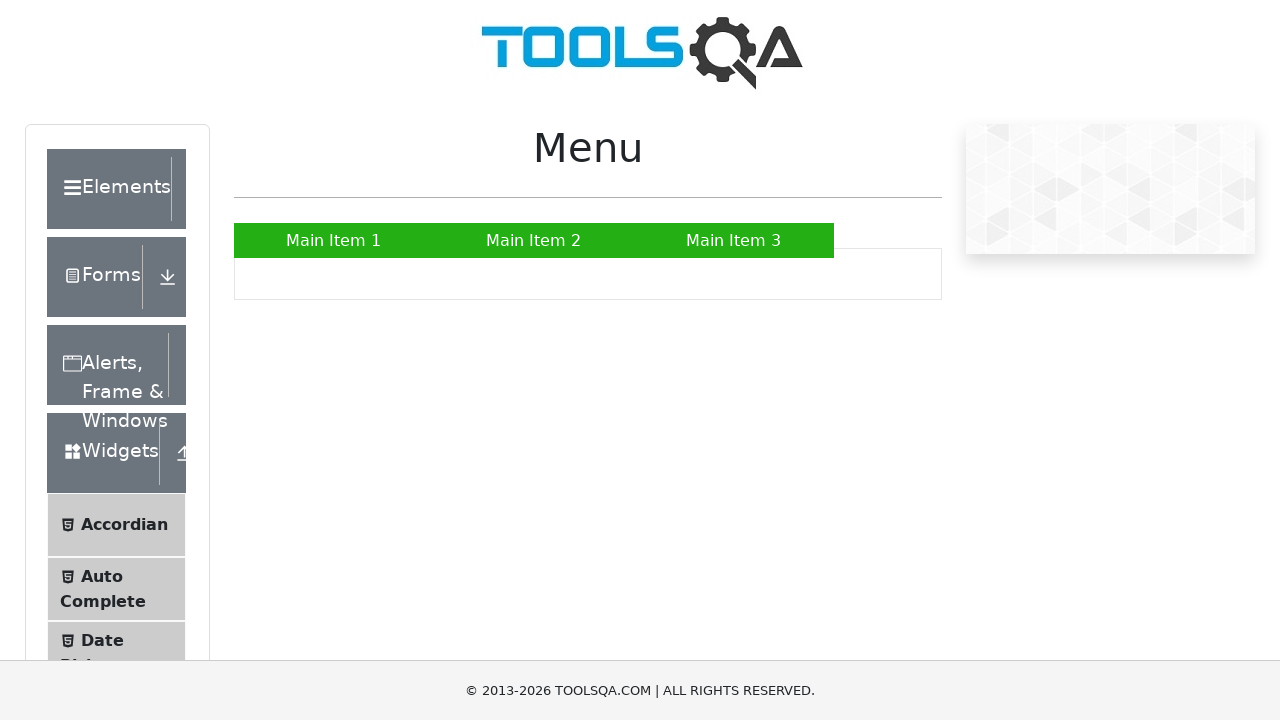

Waited for Main Item 2 menu item to load
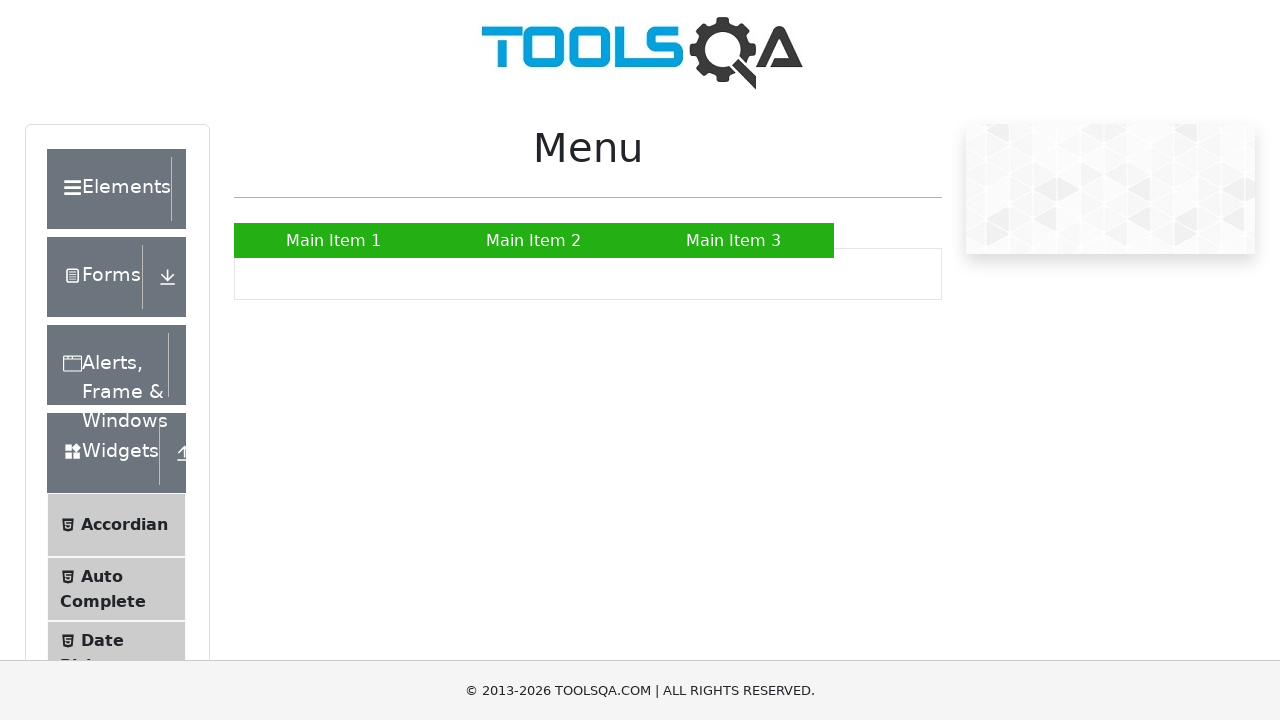

Hovered over Main Item 2 menu item at (534, 240) on a:text('Main Item 2')
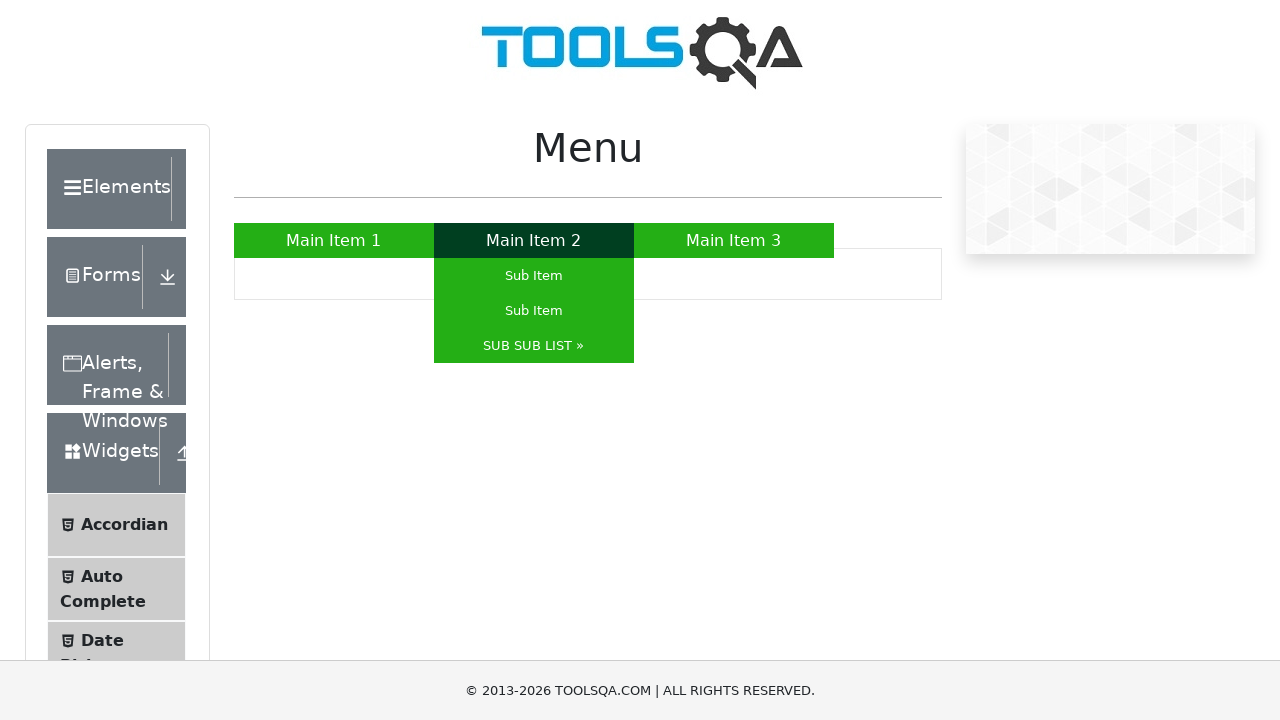

Waited for submenu SUB SUB LIST » to appear
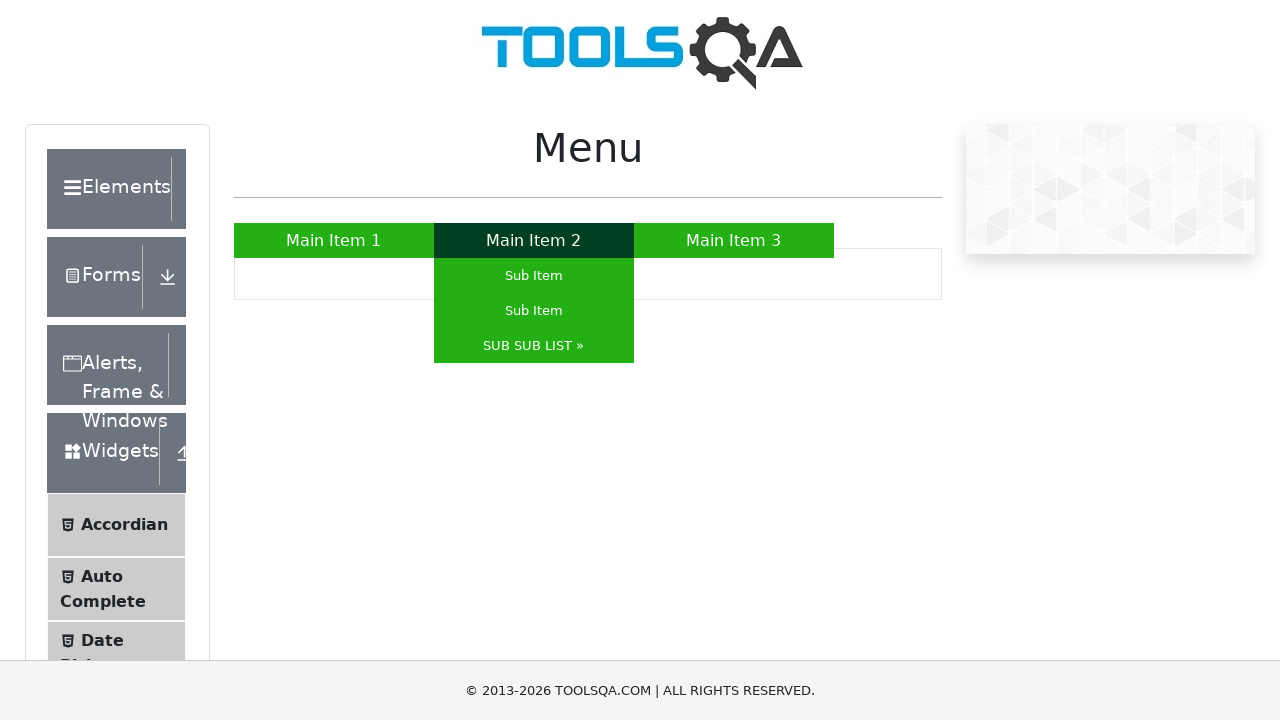

Clicked on SUB SUB LIST » submenu item at (534, 346) on a:text('SUB SUB LIST »')
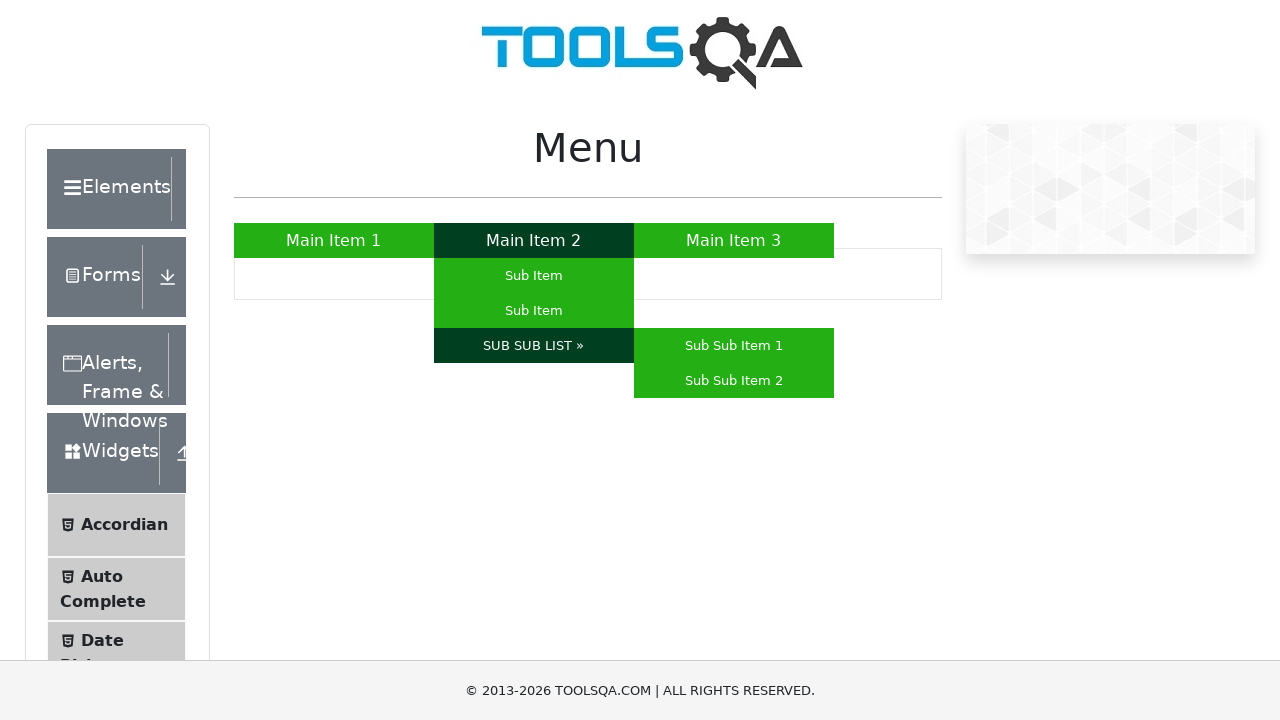

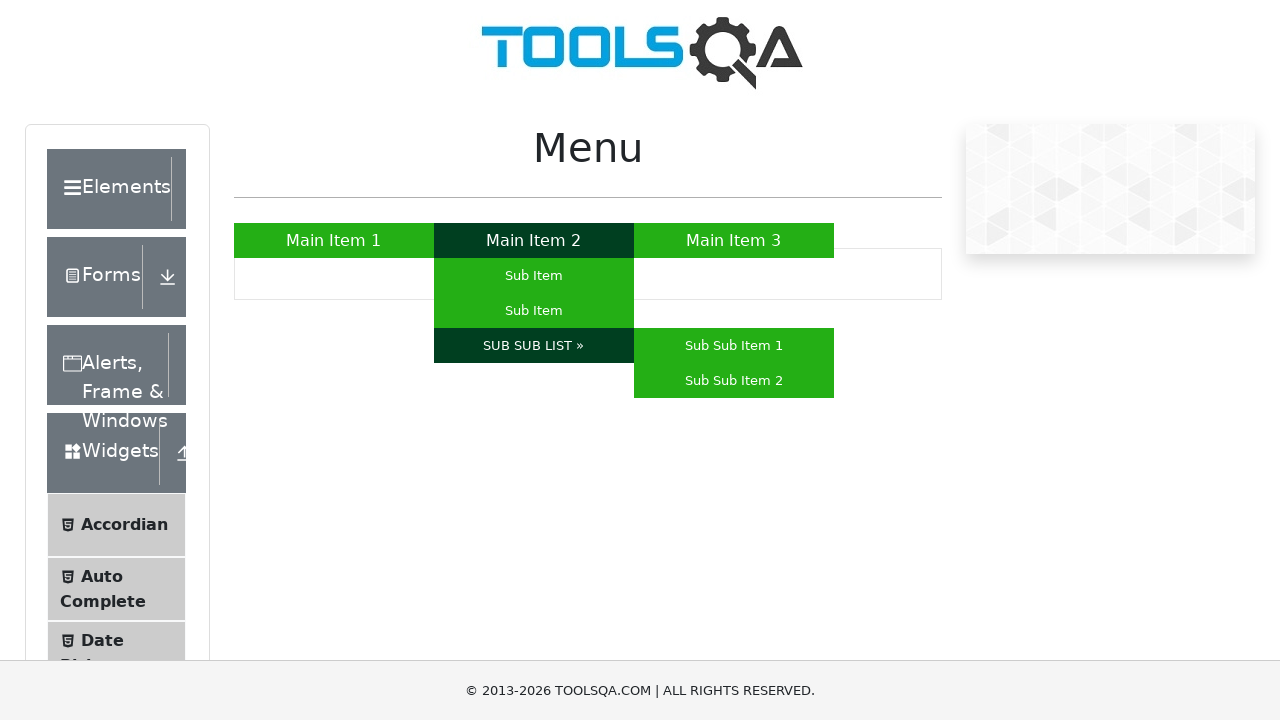